Tests web table interactions including verifying table structure, selecting checkboxes for specific products, selecting all checkboxes, and navigating through pagination.

Starting URL: https://testautomationpractice.blogspot.com/

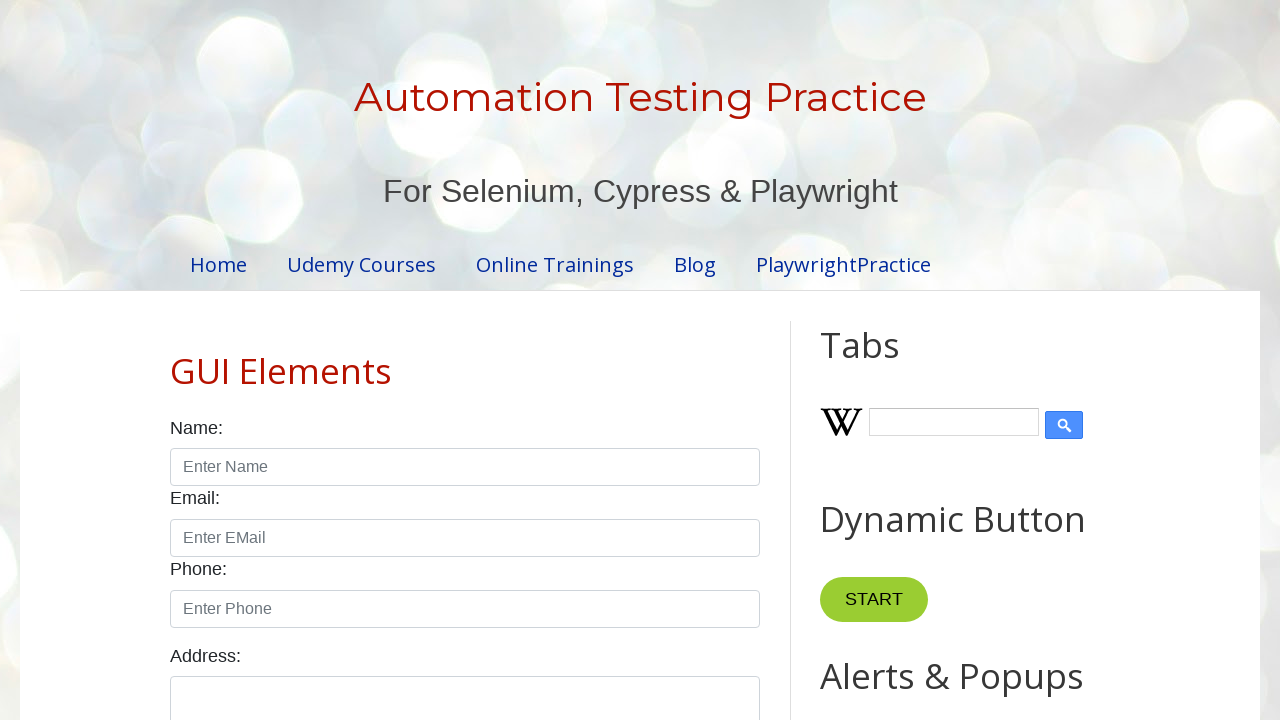

Located table header columns
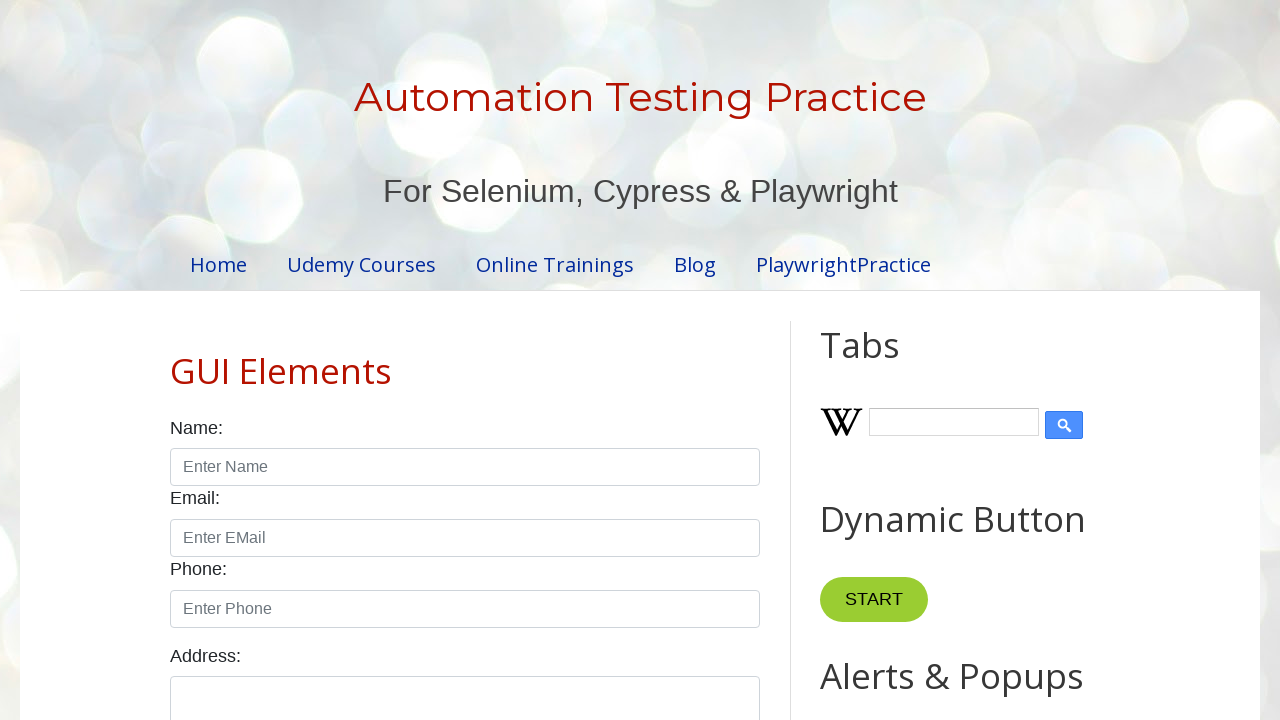

Verified table has 4 columns
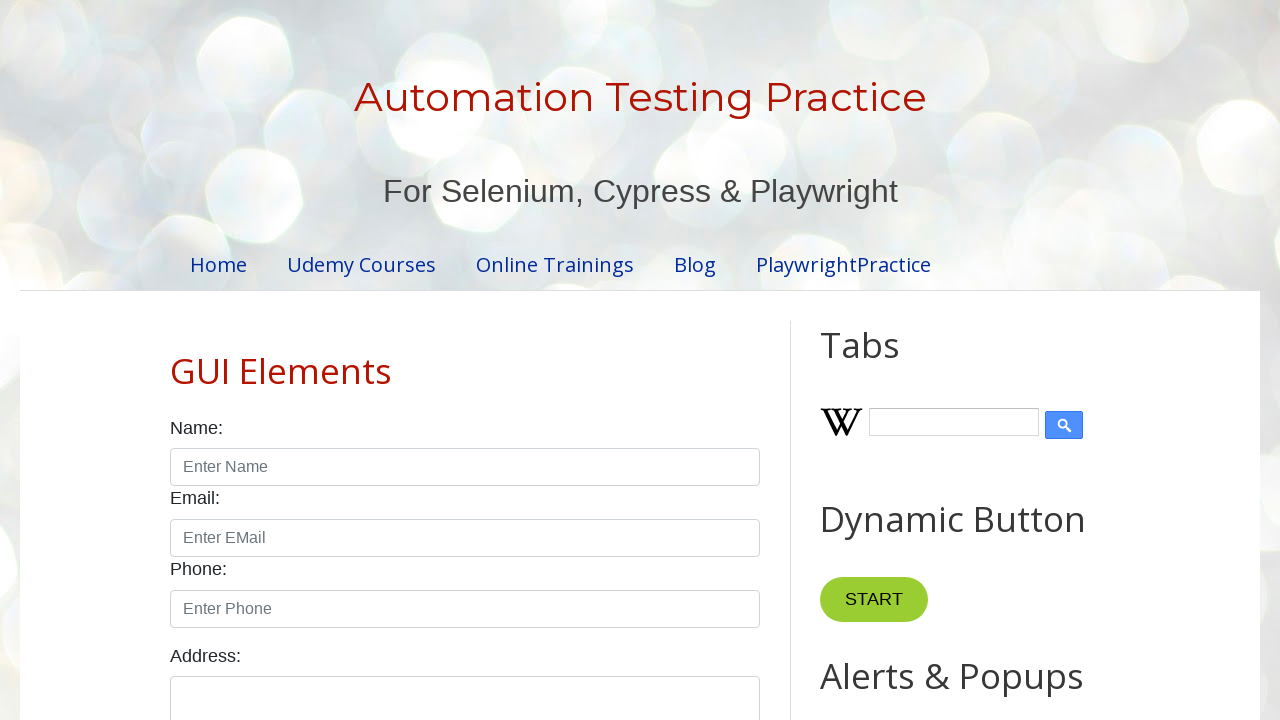

Located table body rows
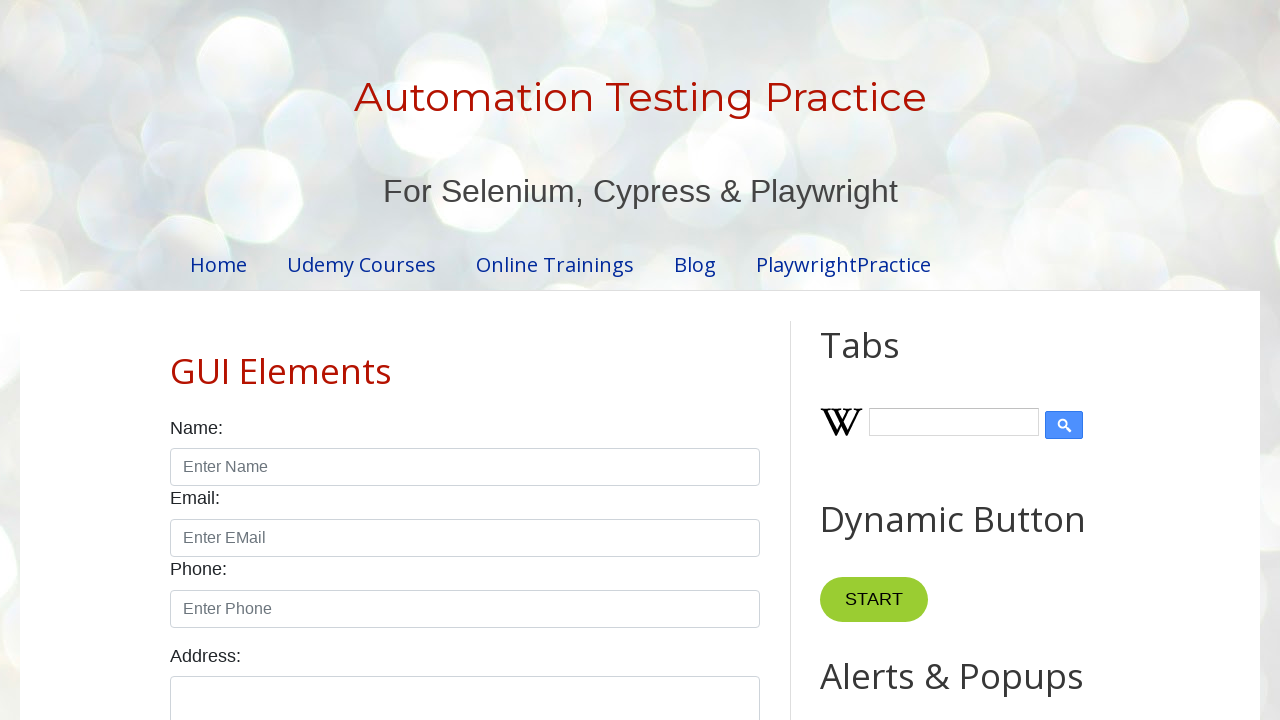

Verified table has 5 rows
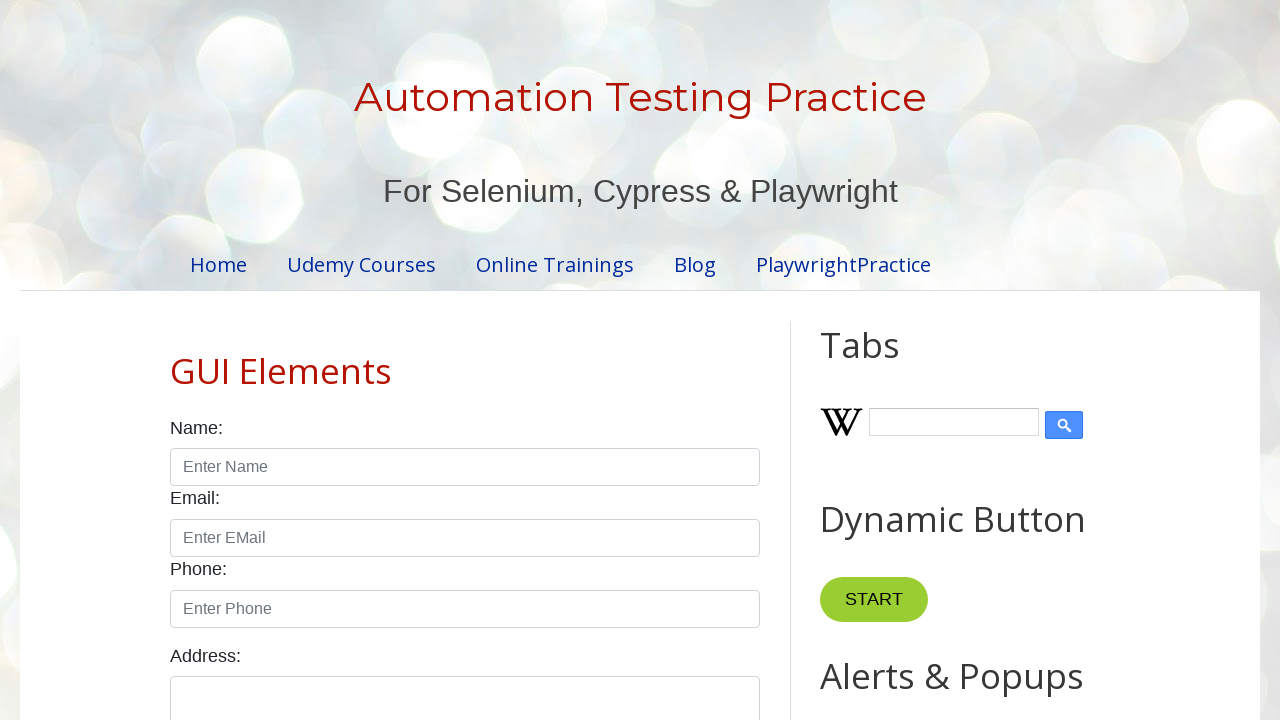

Filtered table rows to find 'Laptop' product
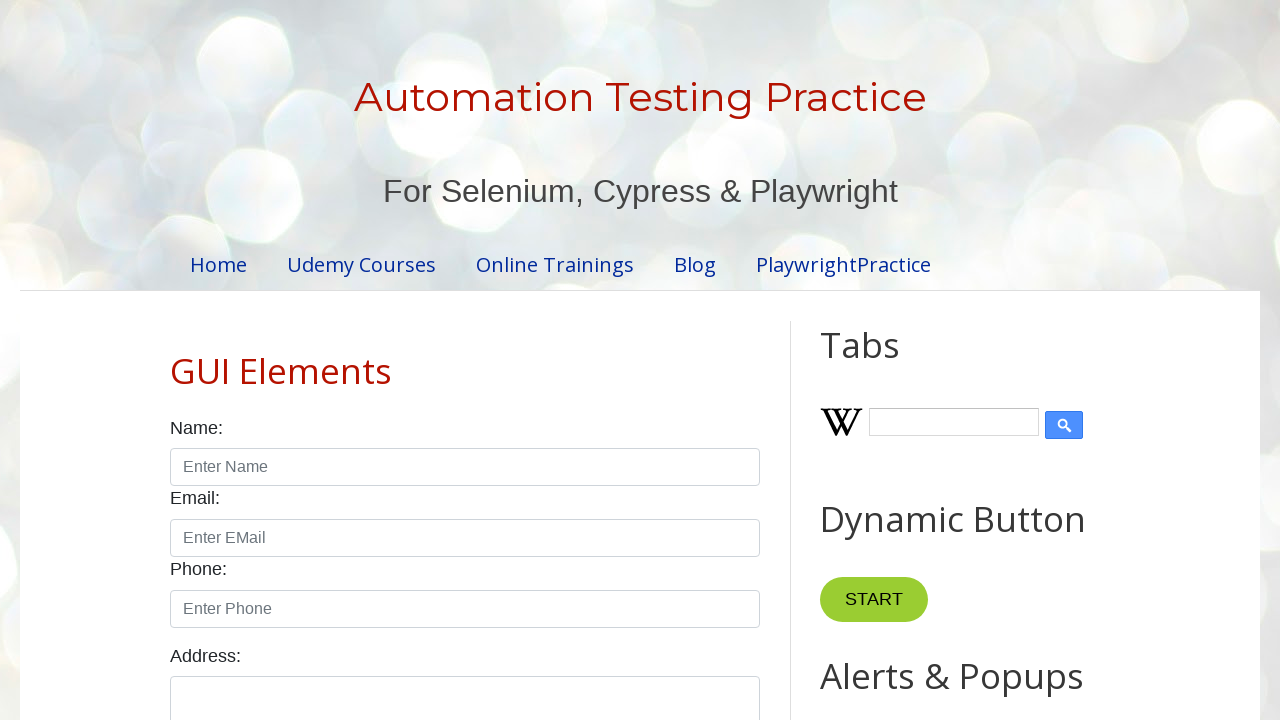

Checked checkbox for 'Laptop' product at (651, 360) on xpath=//table[@id='productTable']/tbody/tr >> internal:has-text="Laptop"i >> int
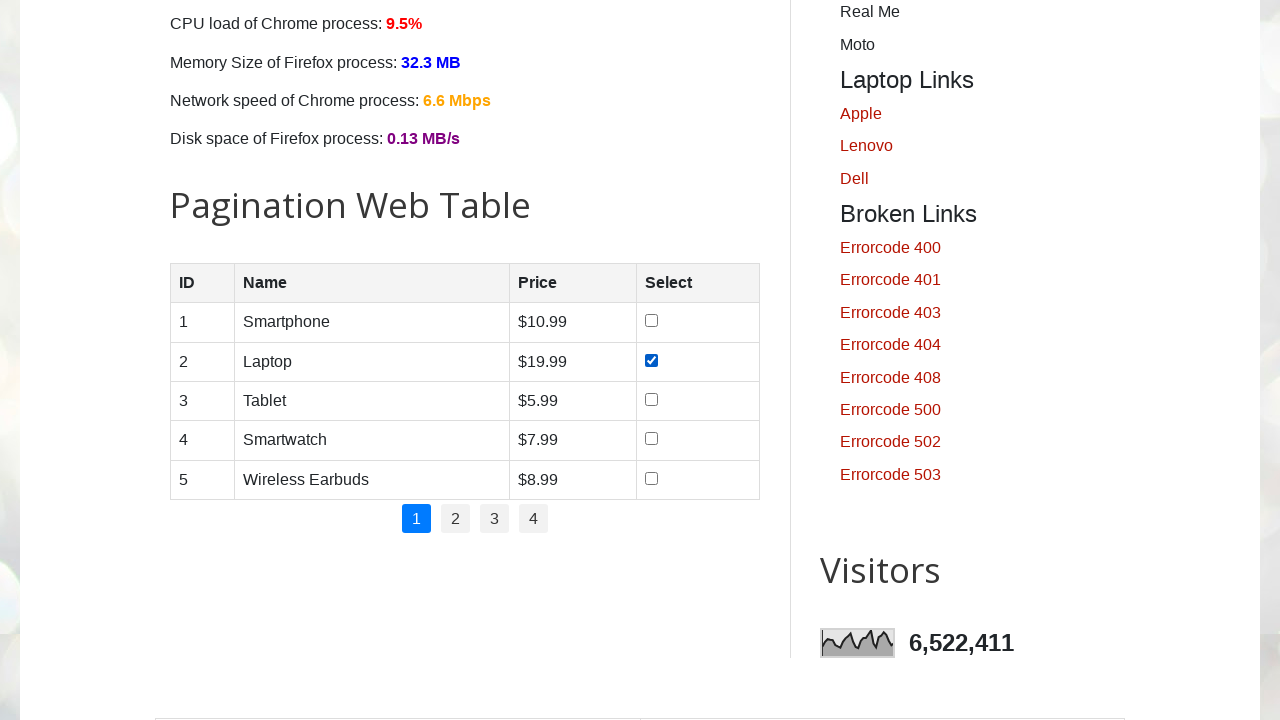

Located all checkboxes in table
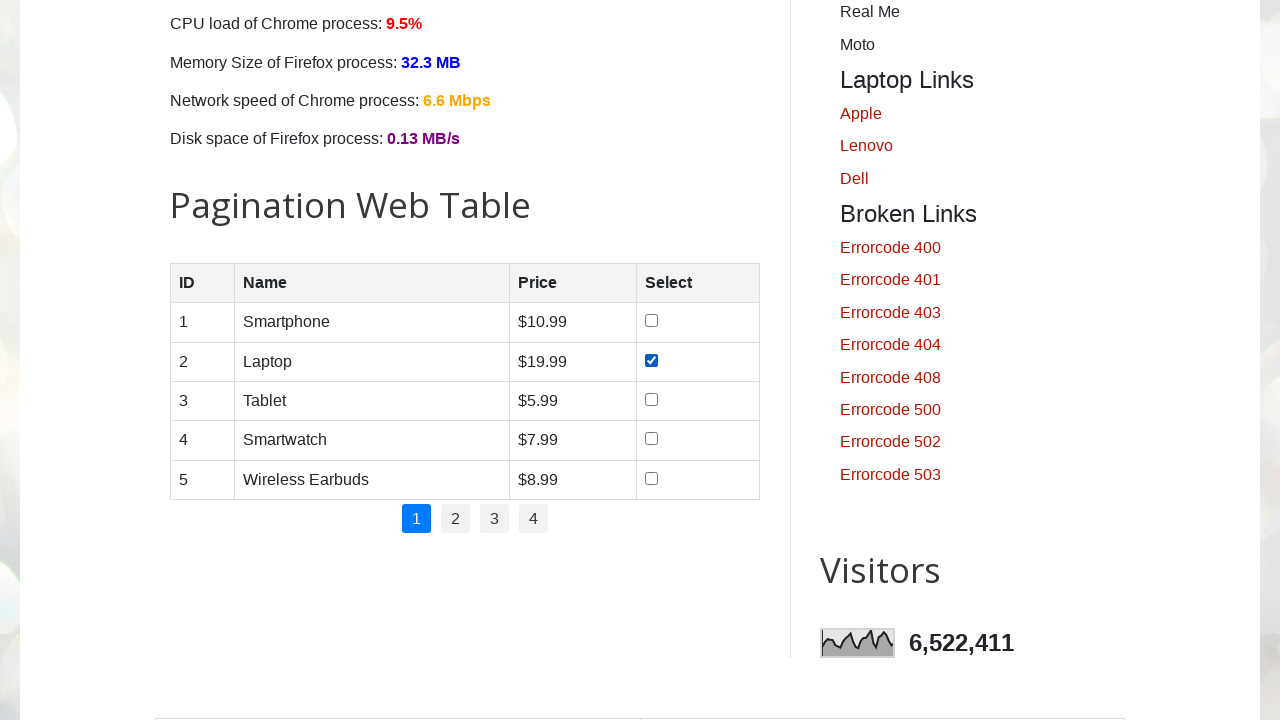

Checked a checkbox in the table at (651, 321) on xpath=//table[@id='productTable']/tbody/tr/td/input[@type='checkbox'] >> nth=0
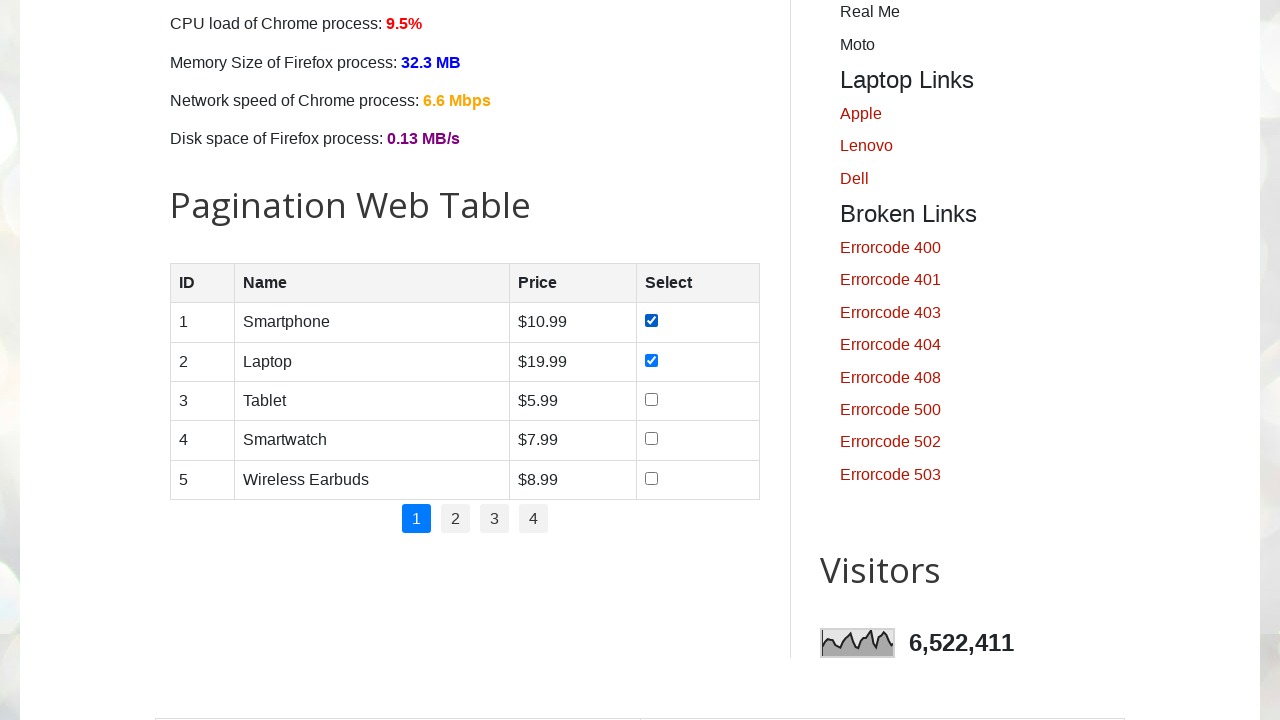

Checked a checkbox in the table on xpath=//table[@id='productTable']/tbody/tr/td/input[@type='checkbox'] >> nth=1
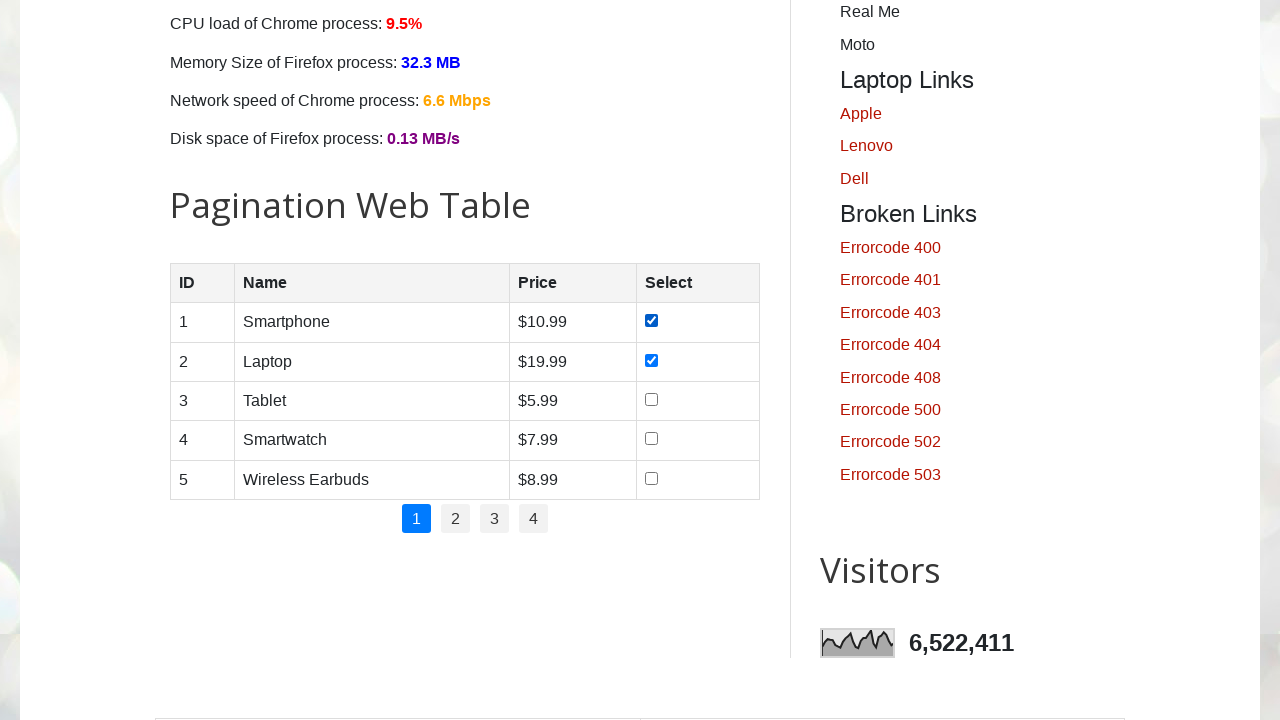

Checked a checkbox in the table at (651, 399) on xpath=//table[@id='productTable']/tbody/tr/td/input[@type='checkbox'] >> nth=2
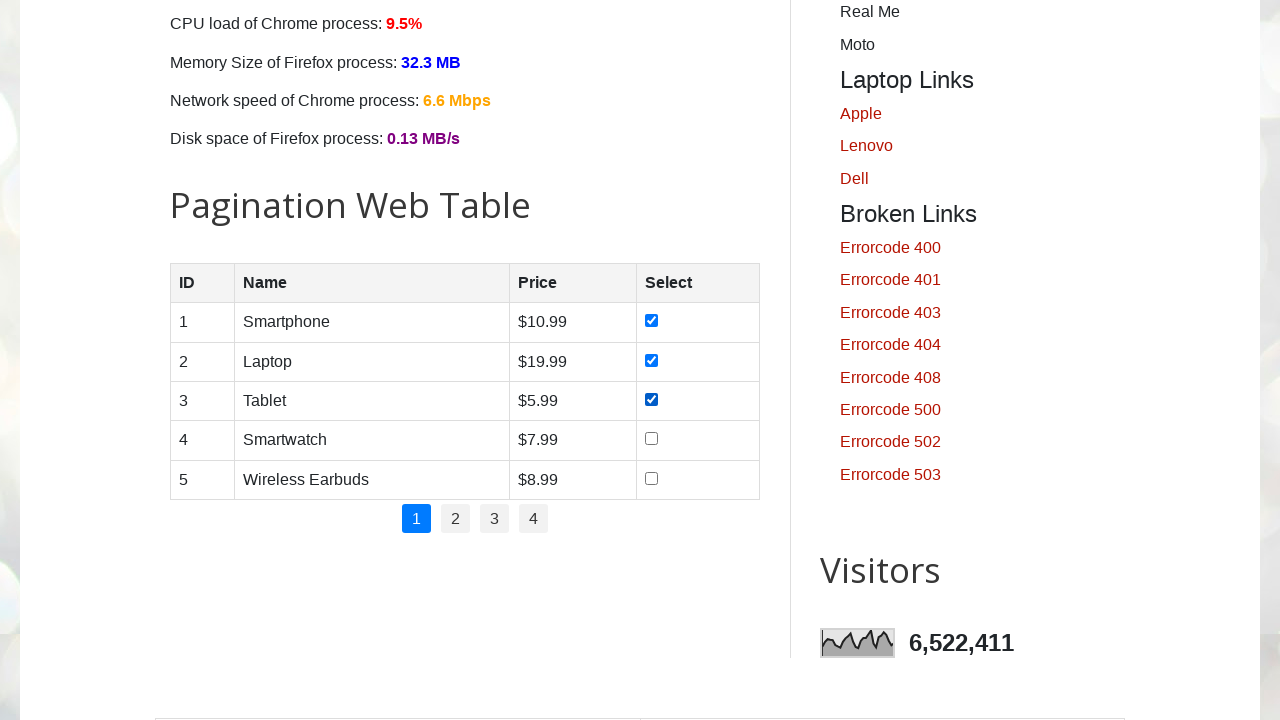

Checked a checkbox in the table at (651, 439) on xpath=//table[@id='productTable']/tbody/tr/td/input[@type='checkbox'] >> nth=3
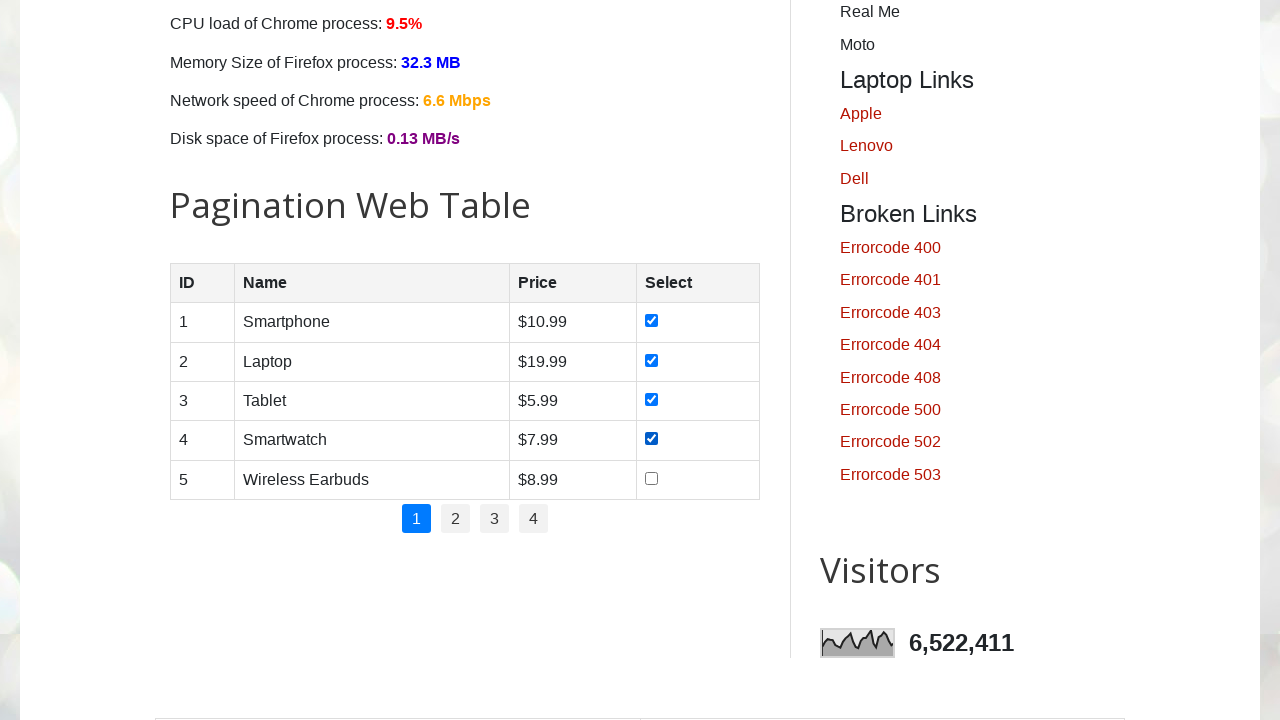

Checked a checkbox in the table at (651, 478) on xpath=//table[@id='productTable']/tbody/tr/td/input[@type='checkbox'] >> nth=4
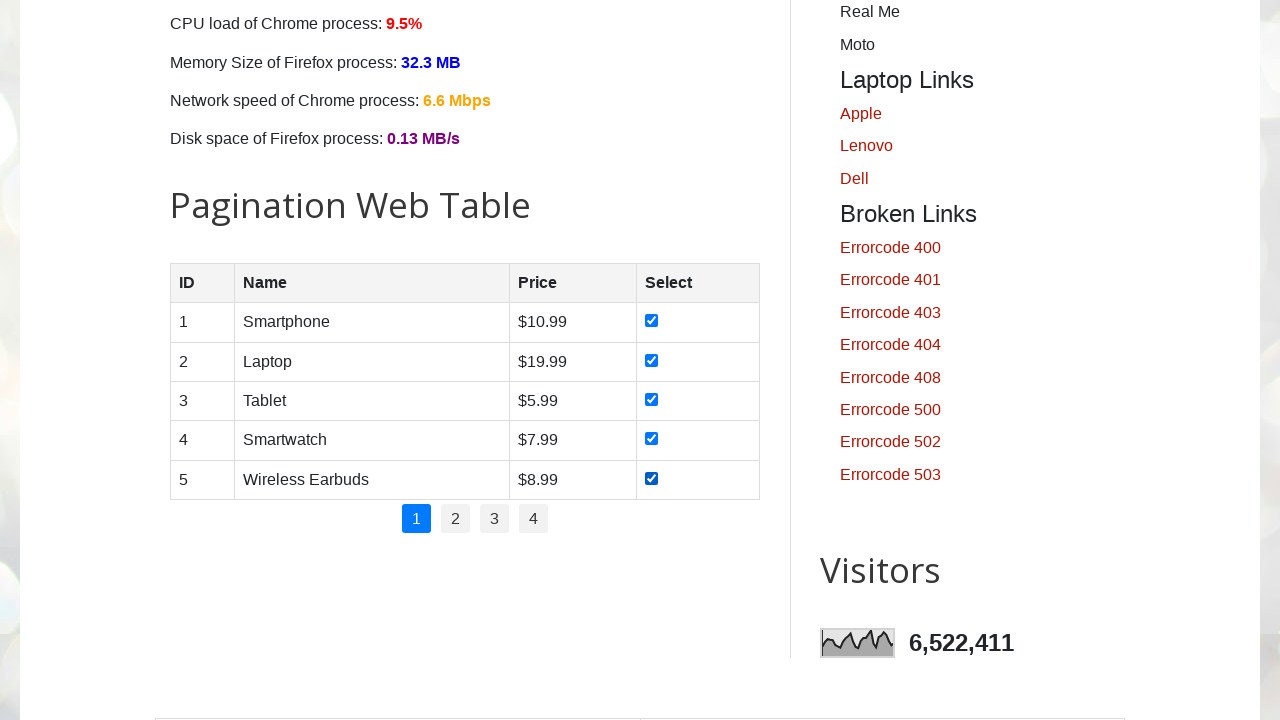

Located pagination links
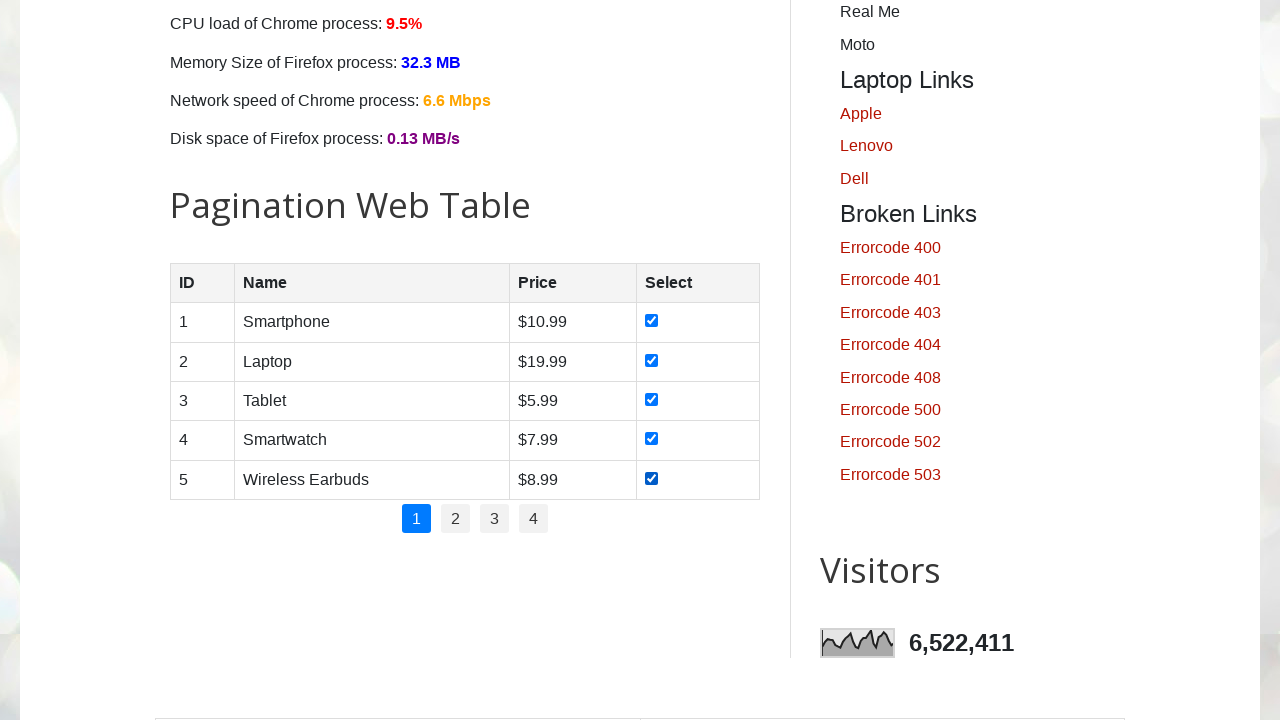

Counted 4 pagination links
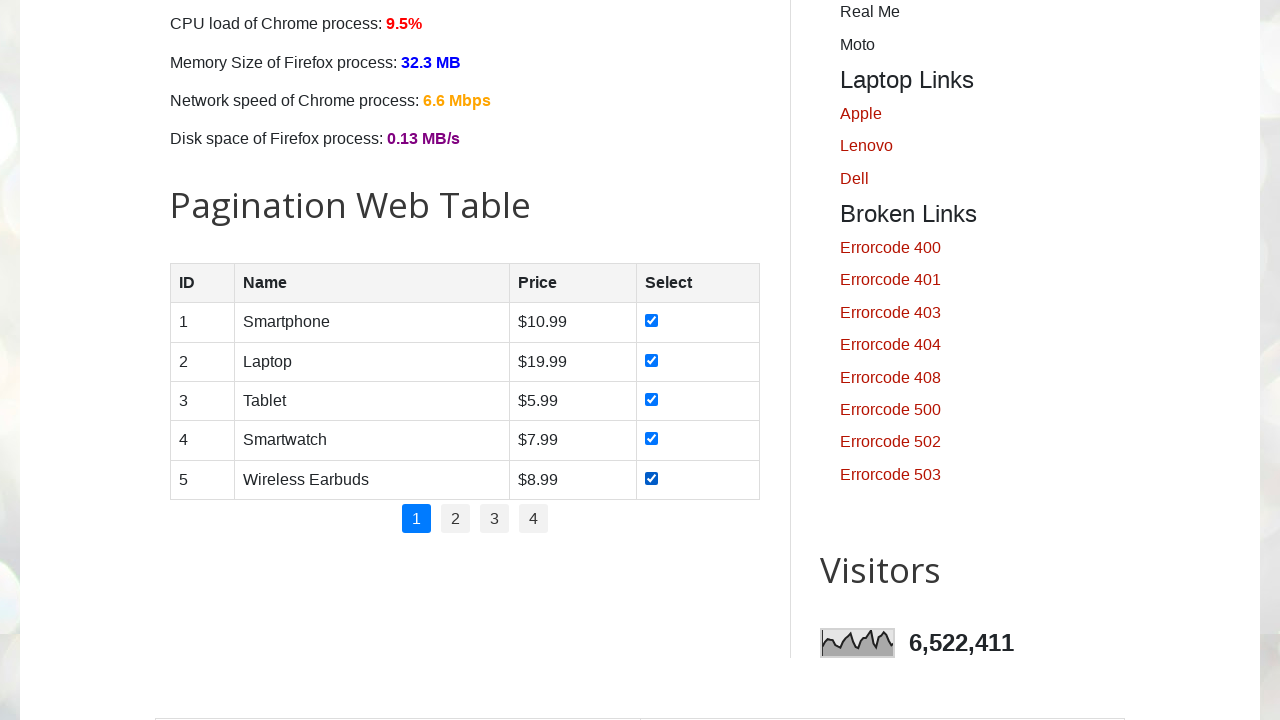

Verified table is visible on current page
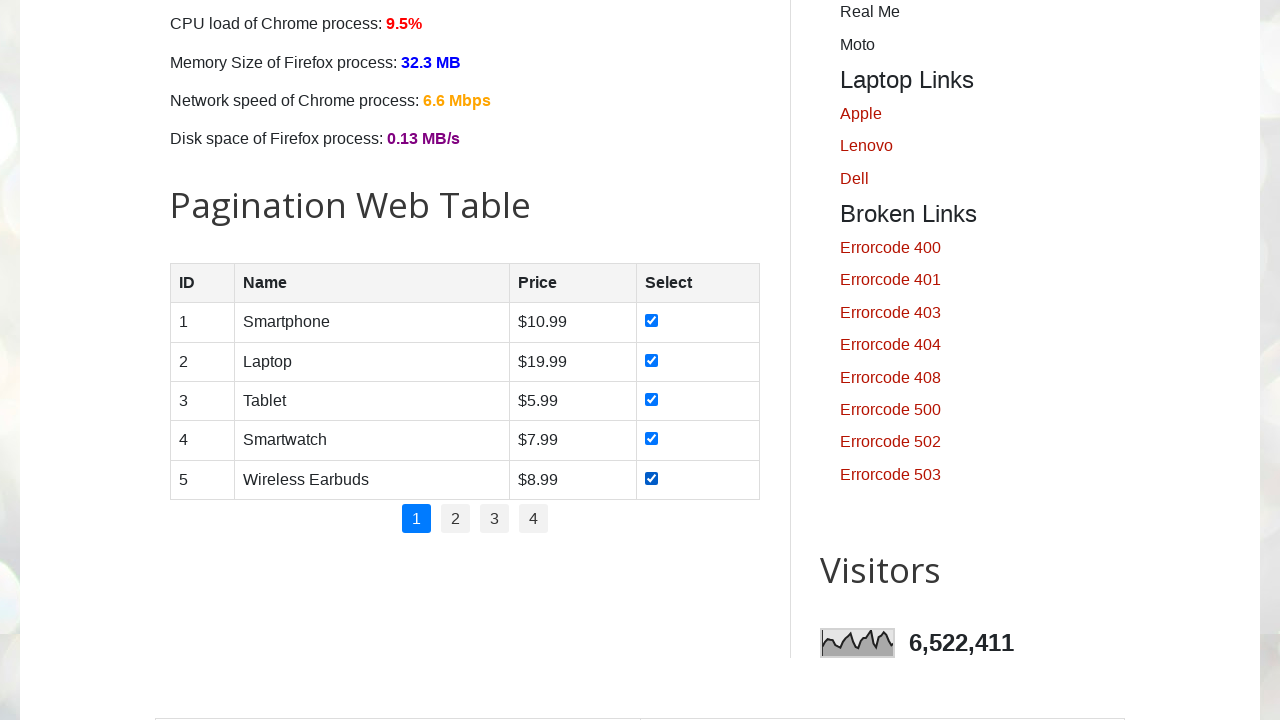

Clicked pagination link 1 at (456, 519) on xpath=//ul[@class='pagination']/li/a >> nth=1
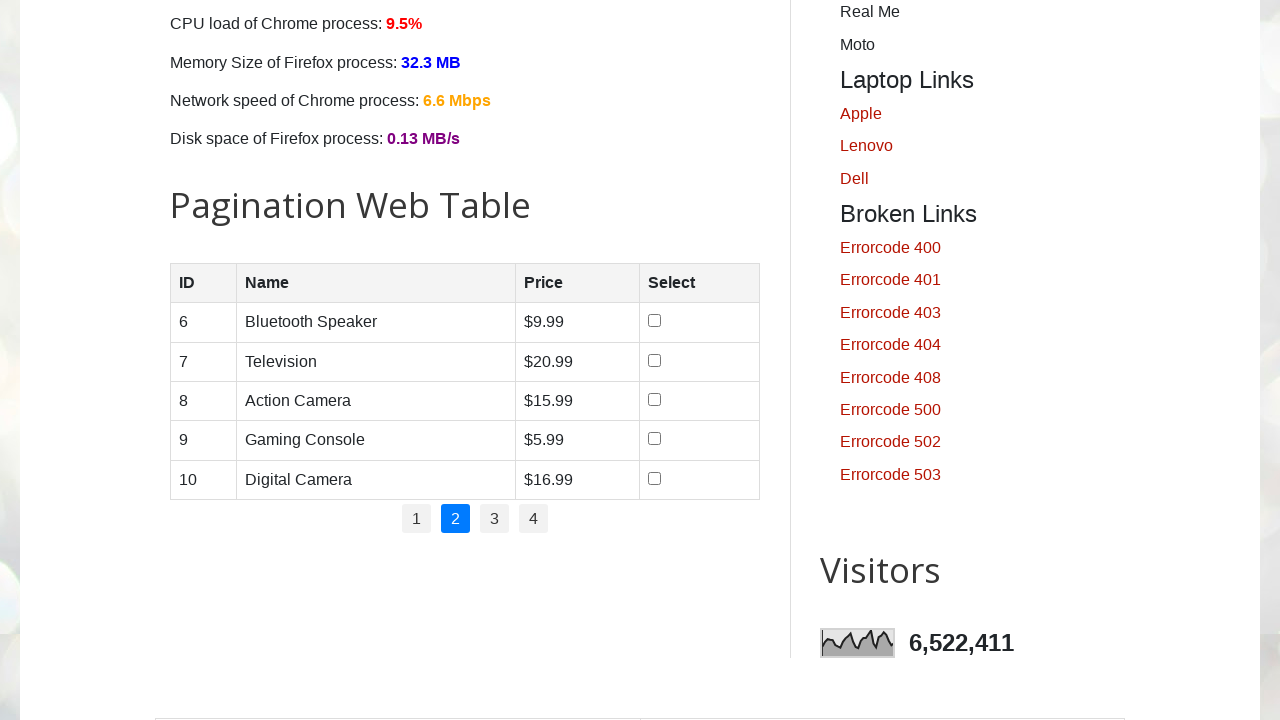

Waited 2 seconds for page to load
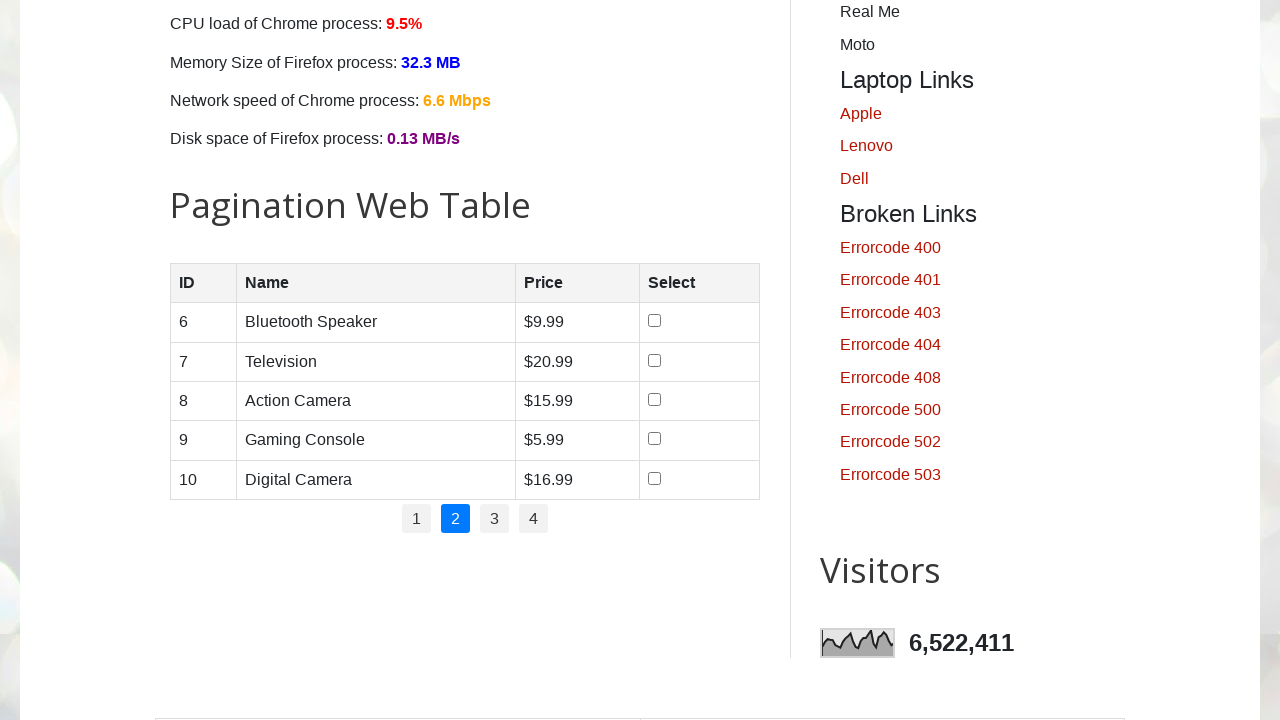

Verified table is visible on current page
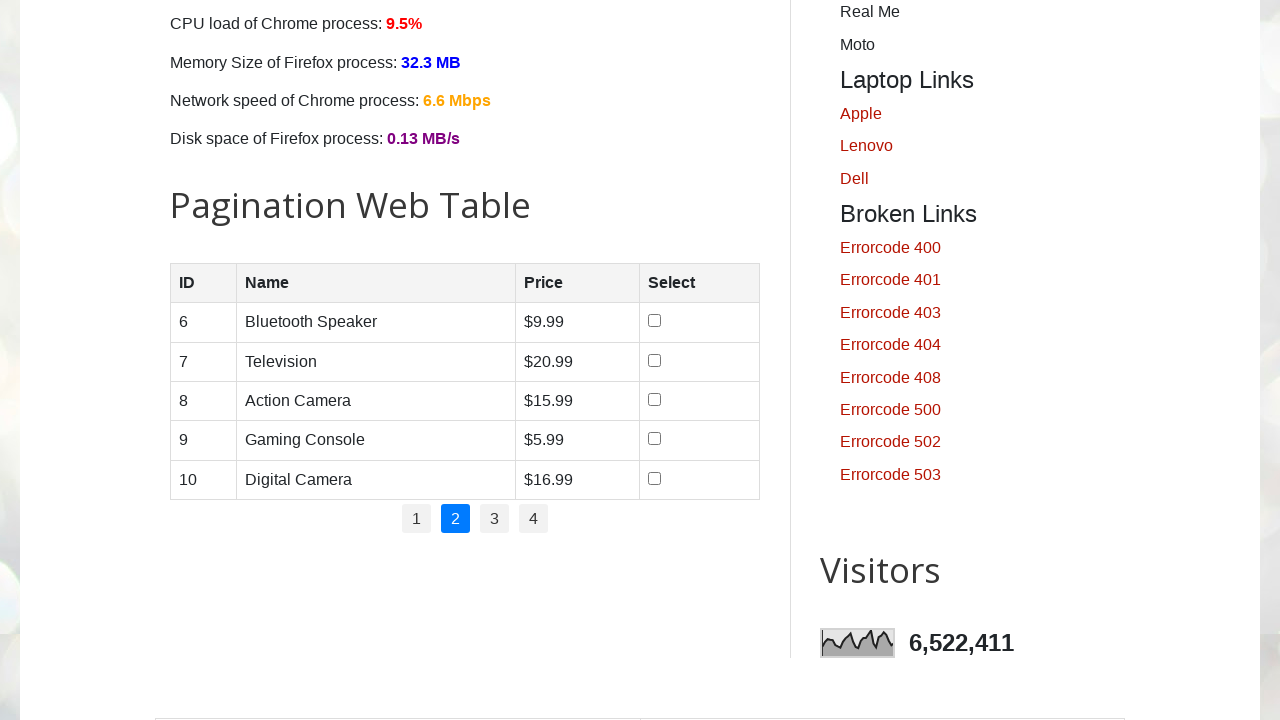

Clicked pagination link 2 at (494, 519) on xpath=//ul[@class='pagination']/li/a >> nth=2
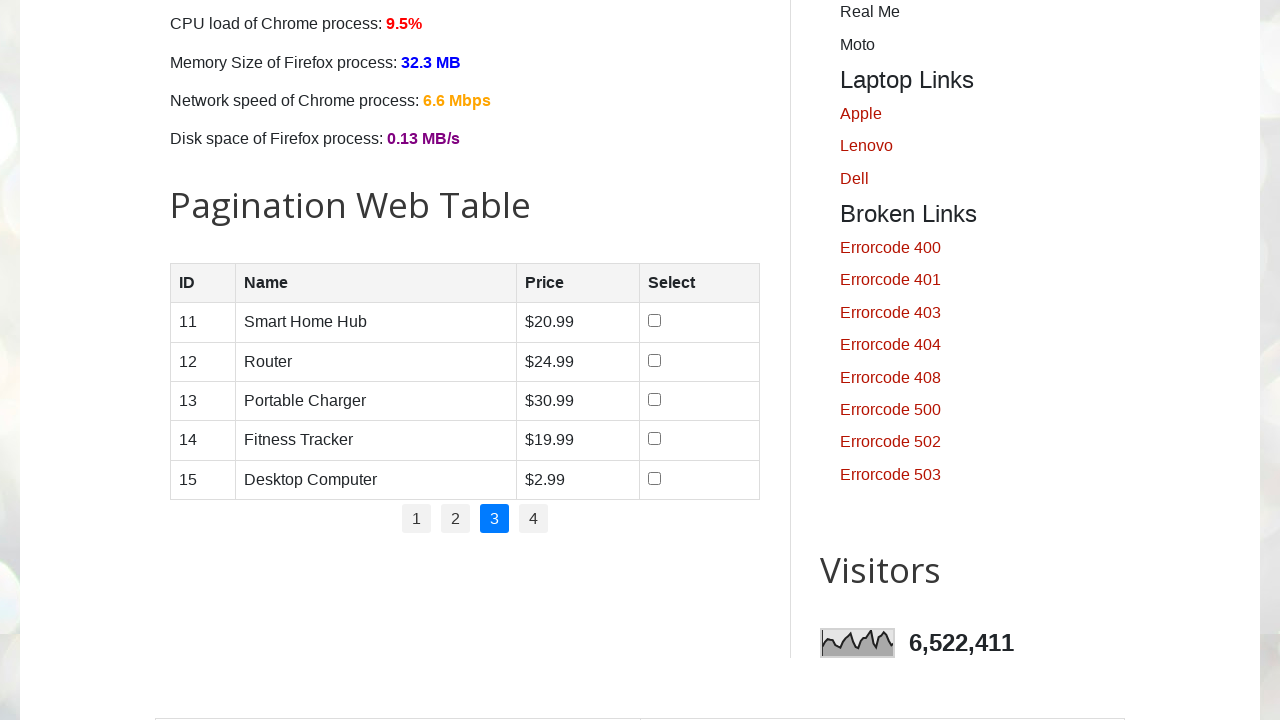

Waited 2 seconds for page to load
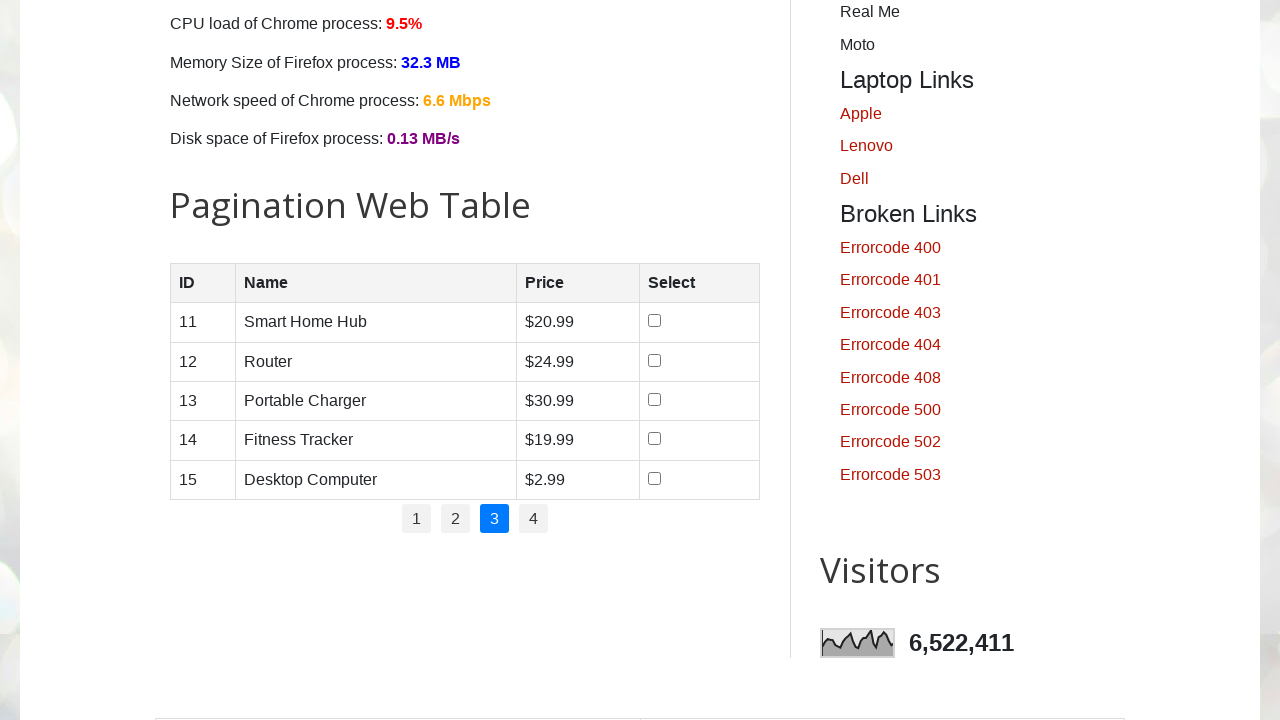

Verified table is visible on current page
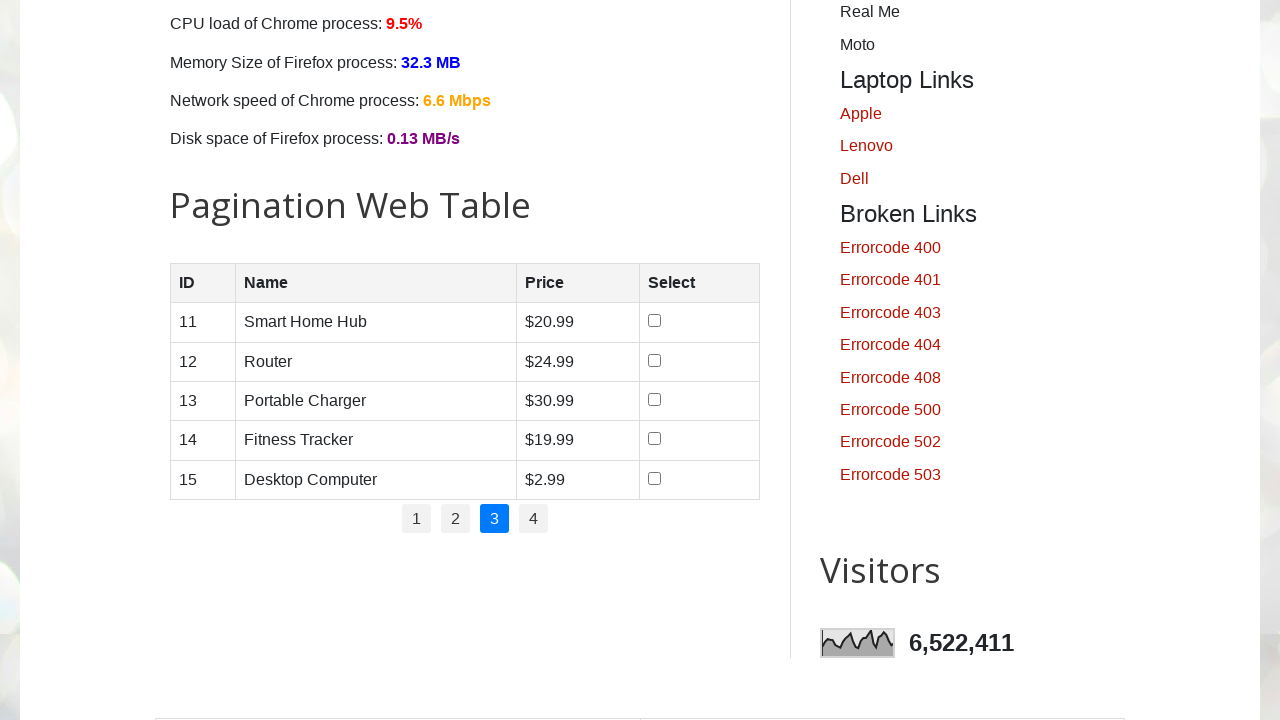

Clicked pagination link 3 at (534, 519) on xpath=//ul[@class='pagination']/li/a >> nth=3
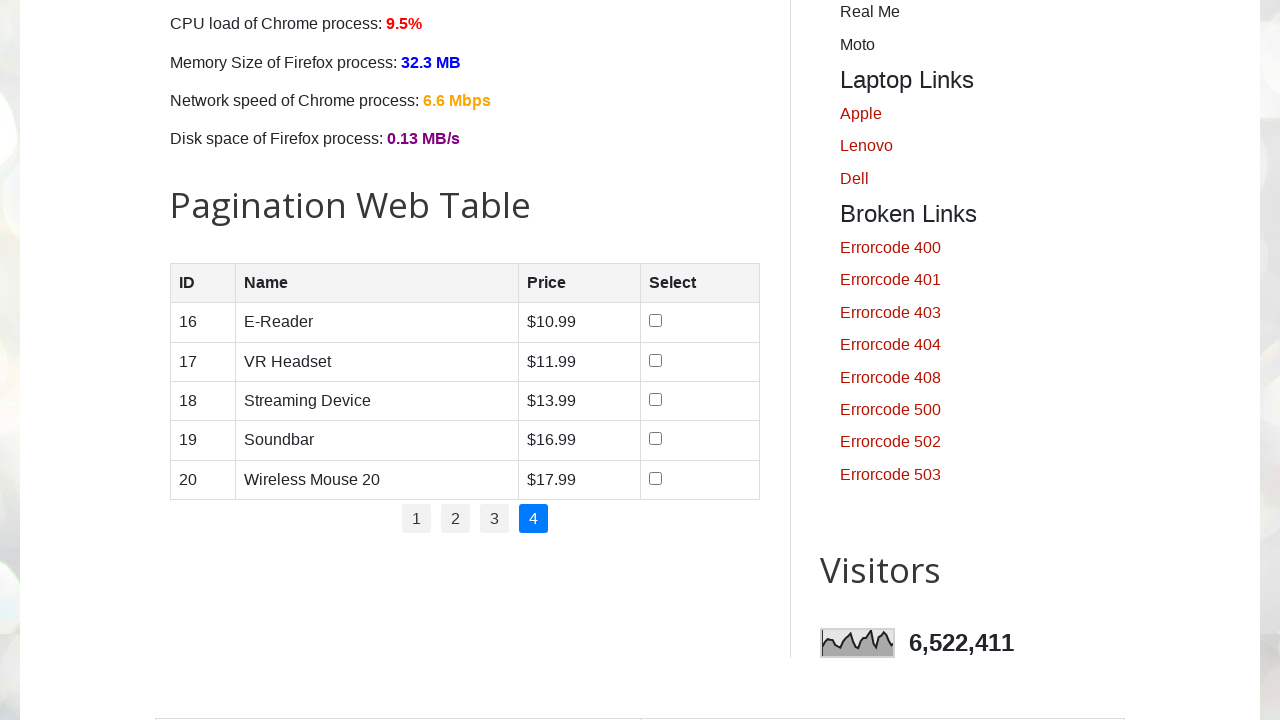

Waited 2 seconds for page to load
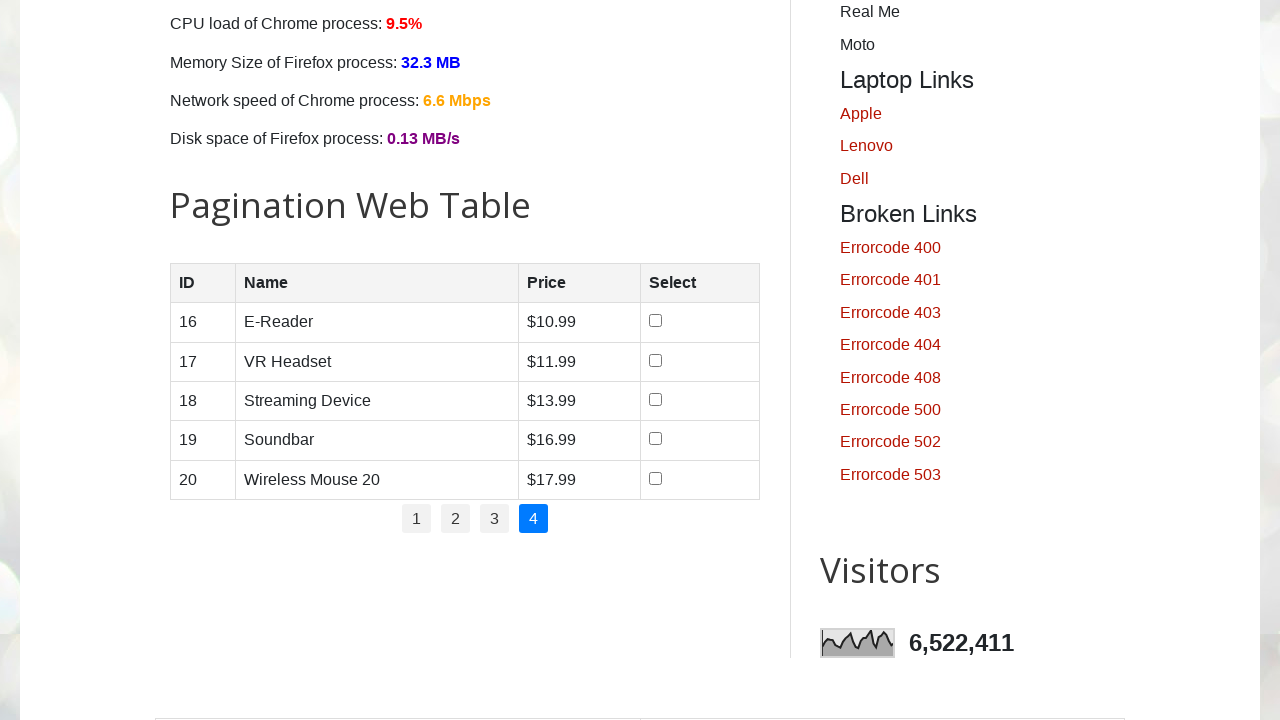

Verified table is visible on current page
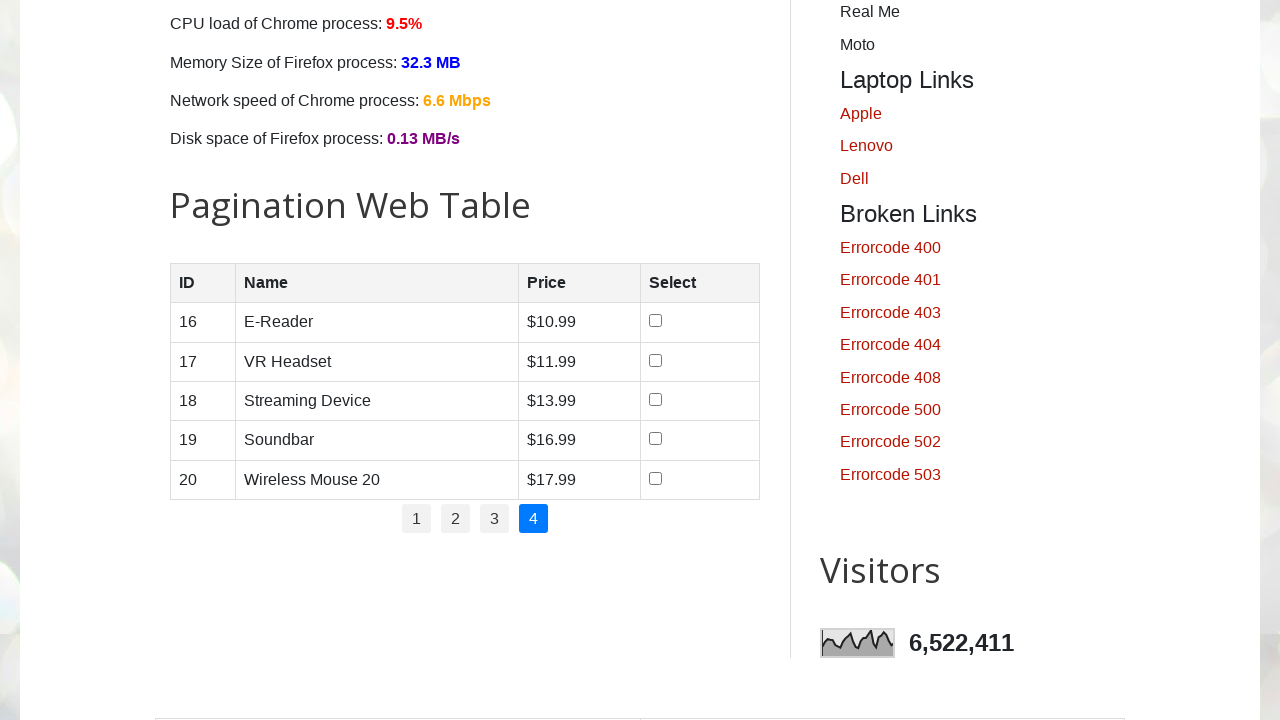

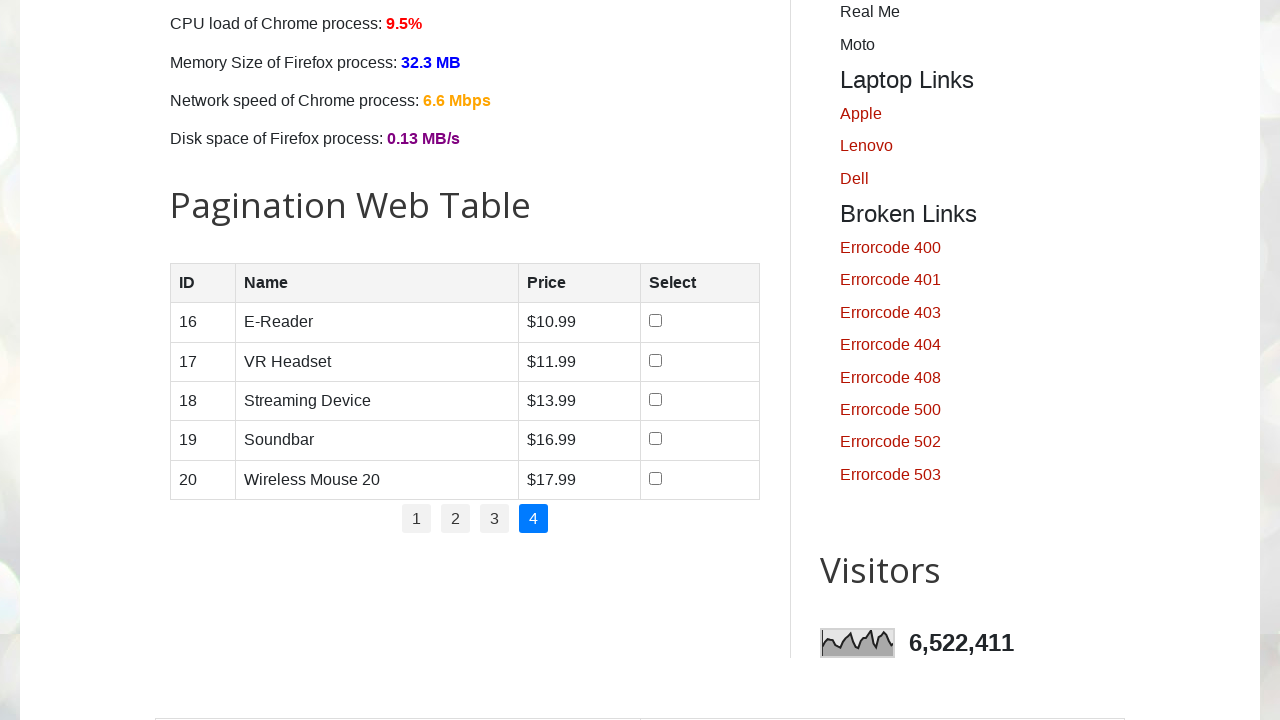